Tests form filling functionality by clicking a link with specific text, then filling out a form with first name, last name, city, and country fields, and submitting it.

Starting URL: http://suninjuly.github.io/find_link_text

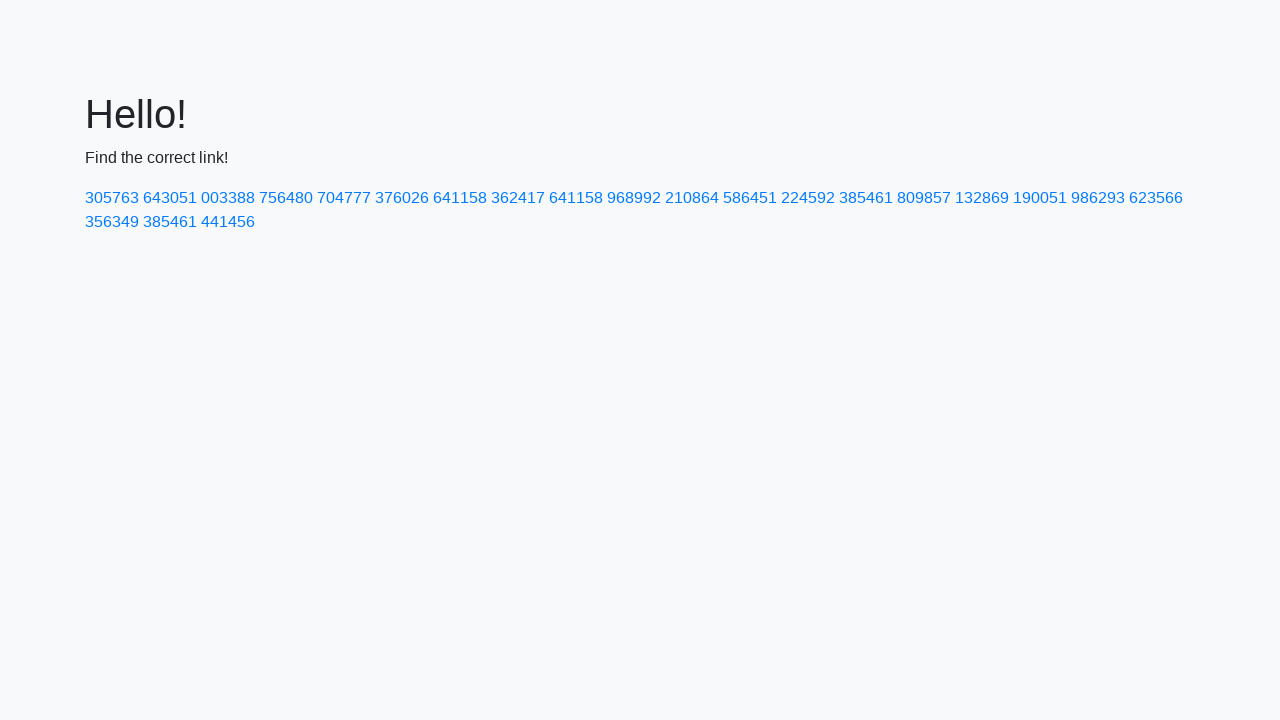

Clicked link with calculated text '224592' at (808, 198) on a:has-text('224592')
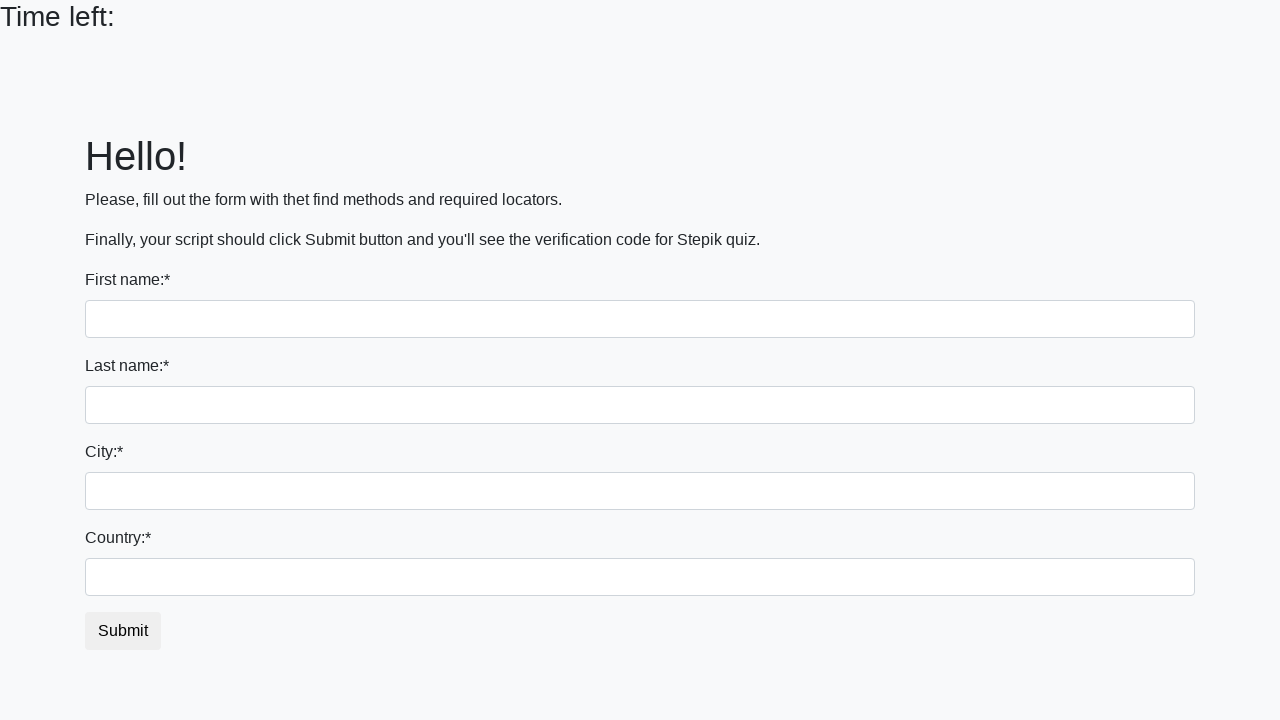

Form page loaded (domcontentloaded)
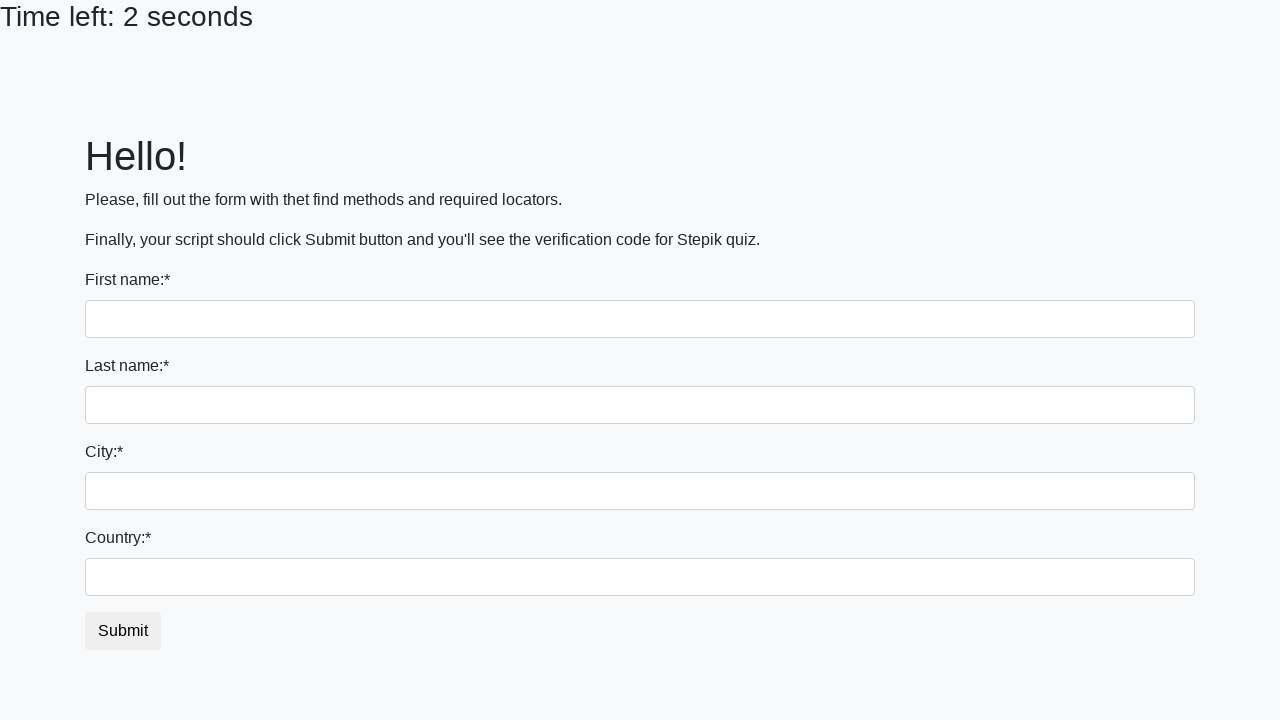

Filled first name field with 'Ivan' on input:first-of-type
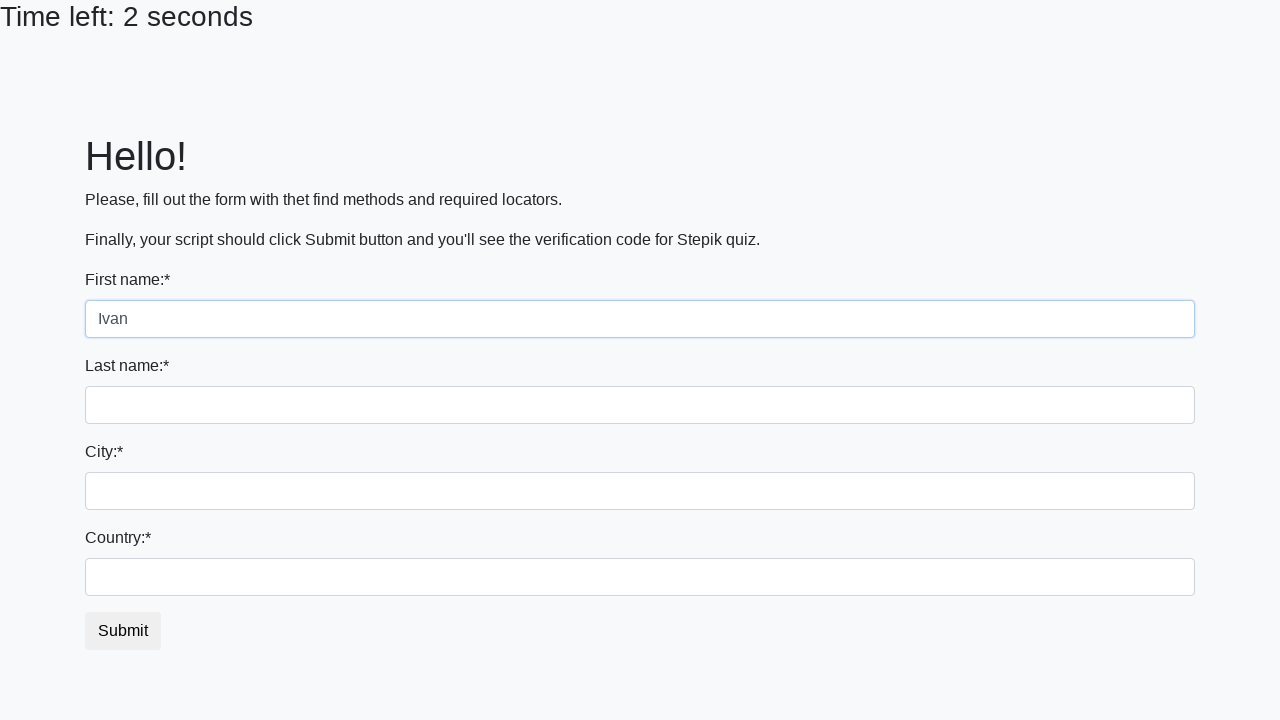

Filled last name field with 'Petrov' on input[name='last_name']
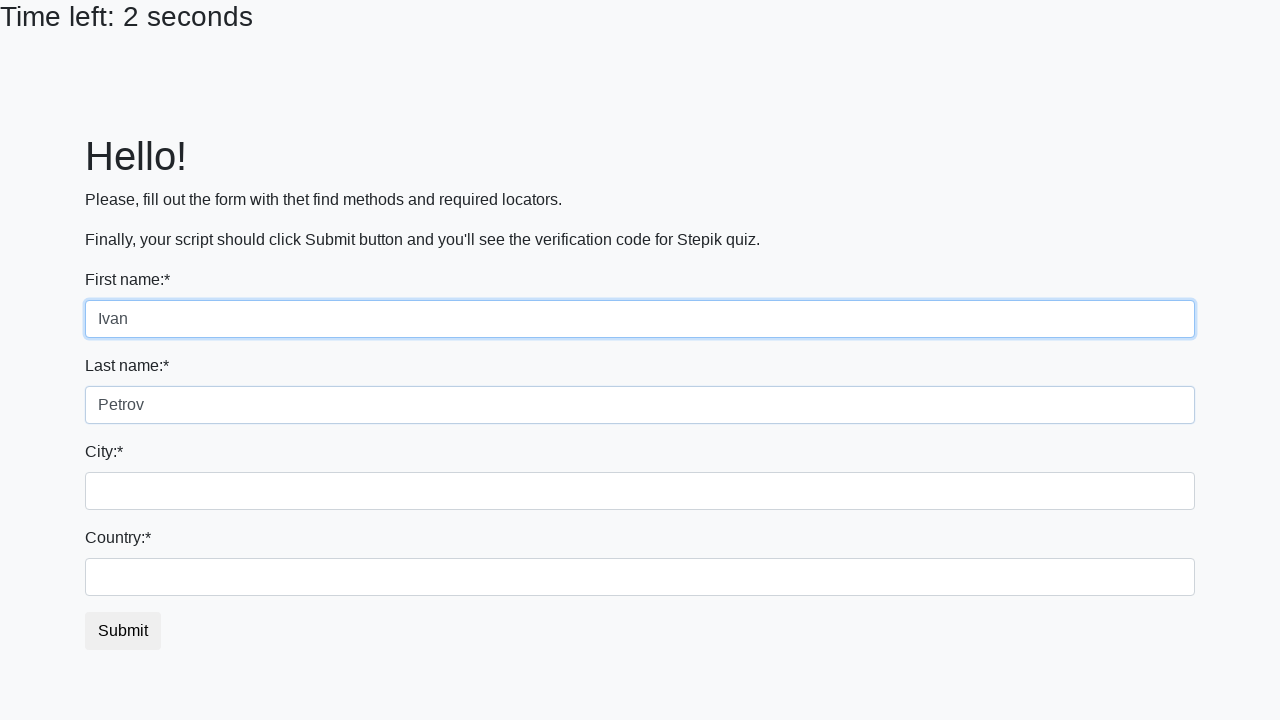

Filled city field with 'Smolensk' on .city
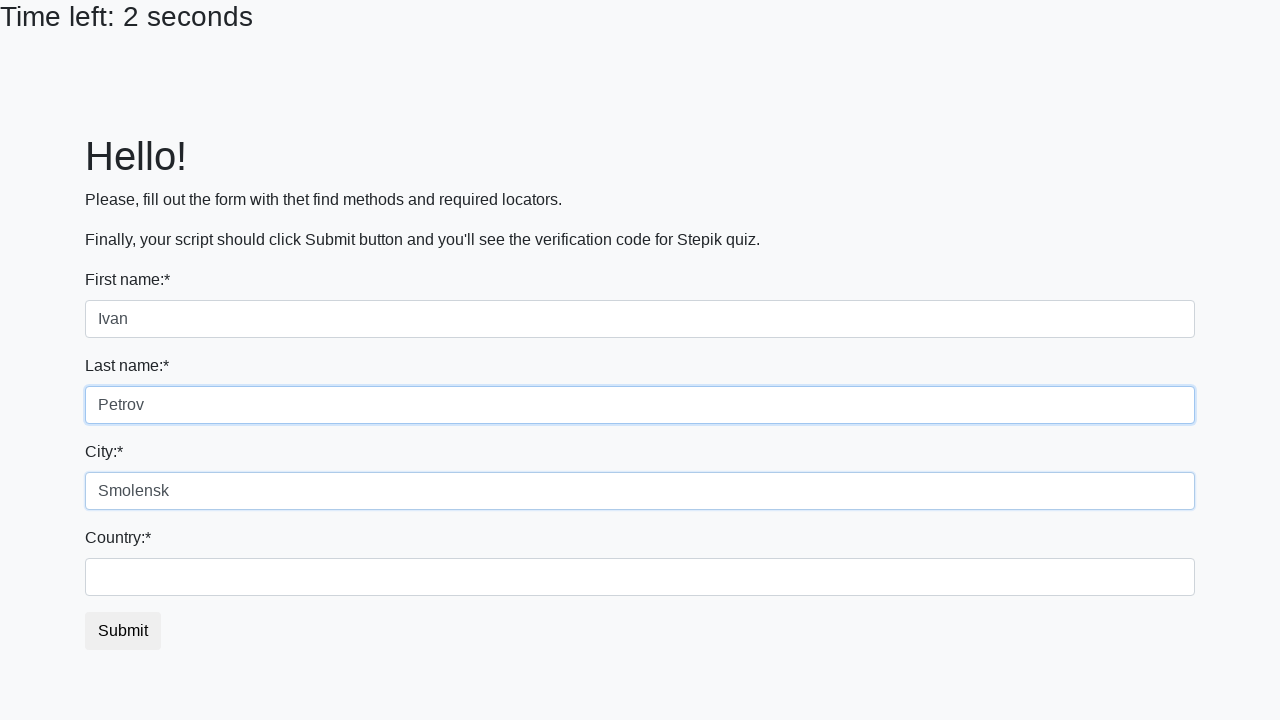

Filled country field with 'Russia' on #country
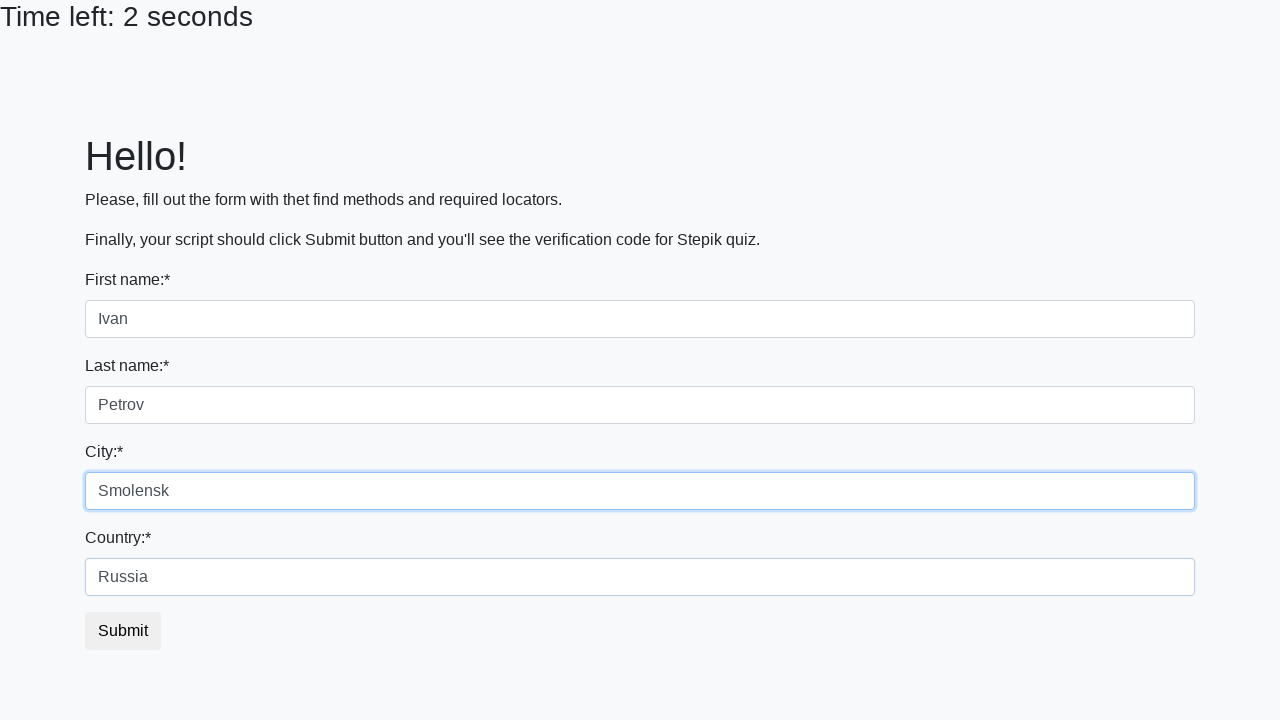

Clicked submit button to submit the form at (123, 631) on button.btn
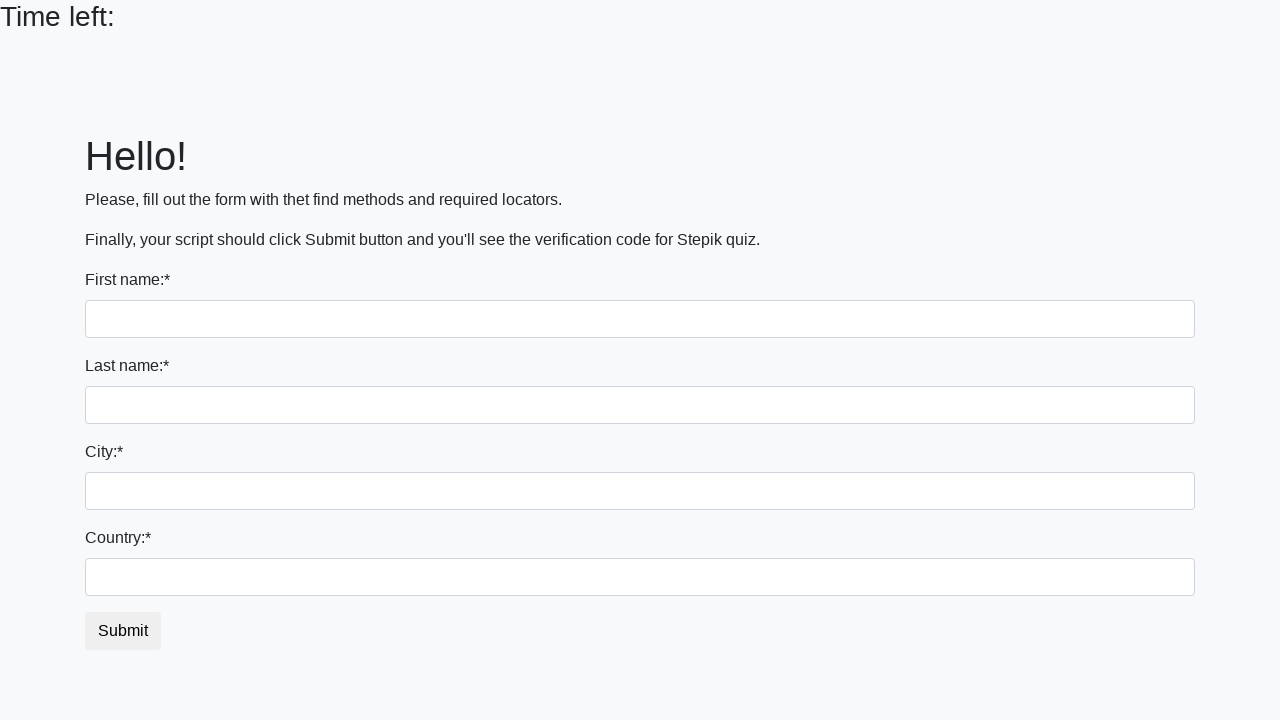

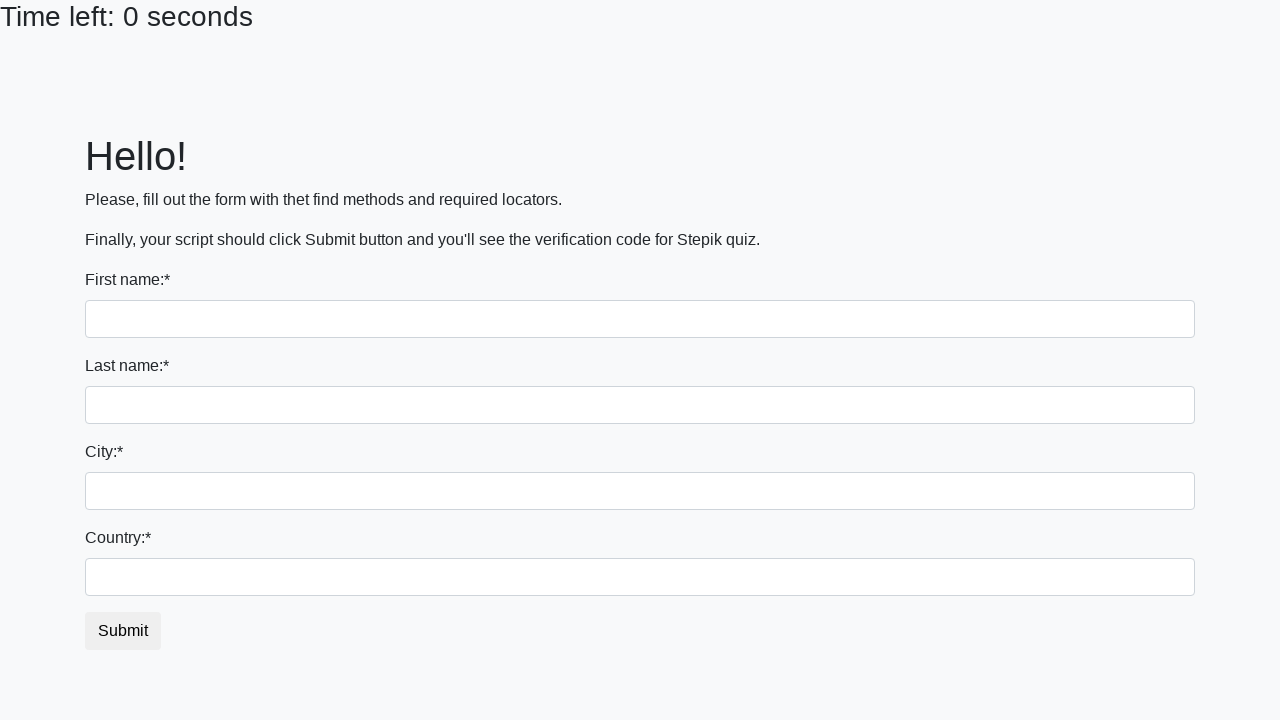